Tests right-click context menu by performing a context click and accepting the alert

Starting URL: https://the-internet.herokuapp.com/

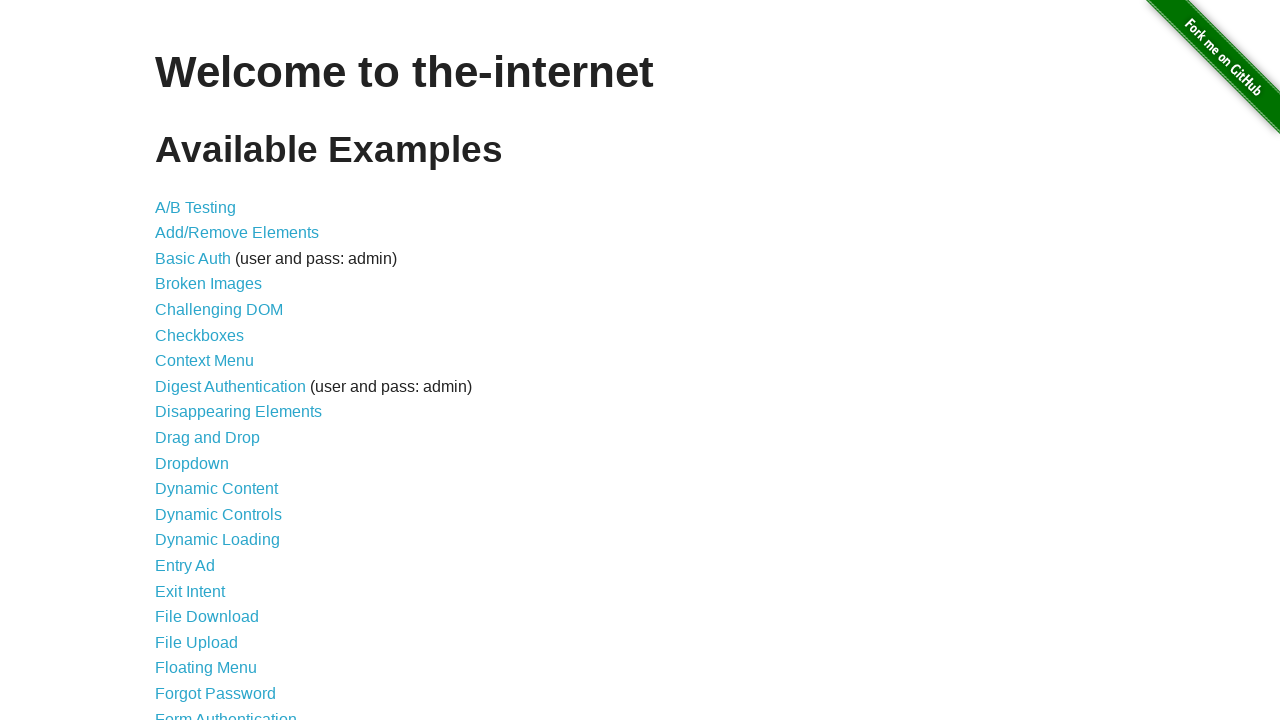

Clicked on 'Context Menu' link at (204, 361) on text="Context Menu"
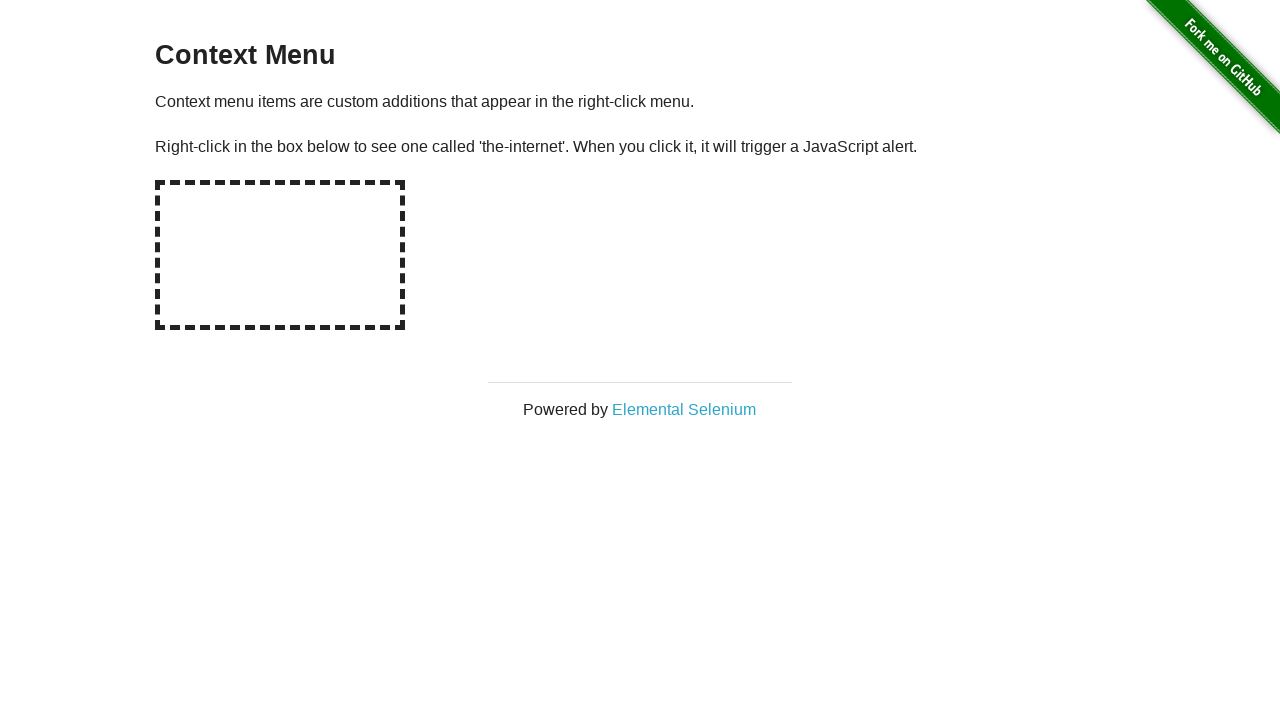

Set up dialog handler to accept alerts
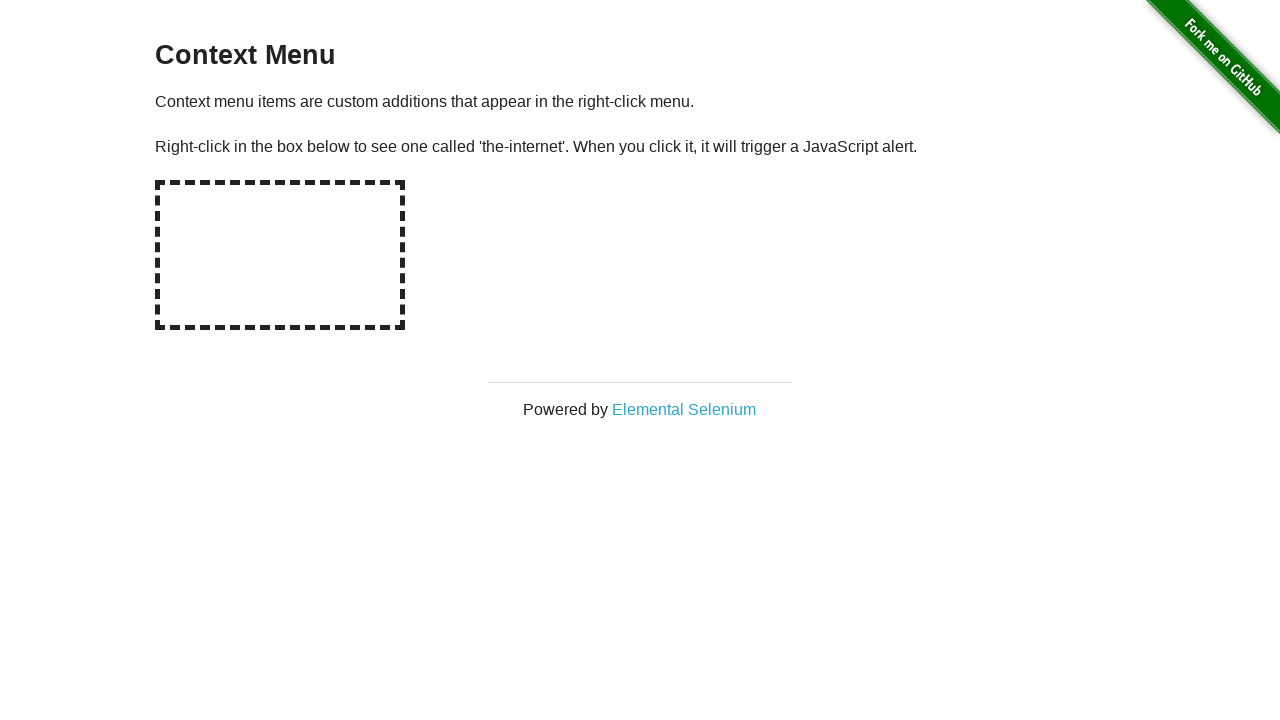

Right-clicked on context menu hot-spot element at (280, 255) on #hot-spot
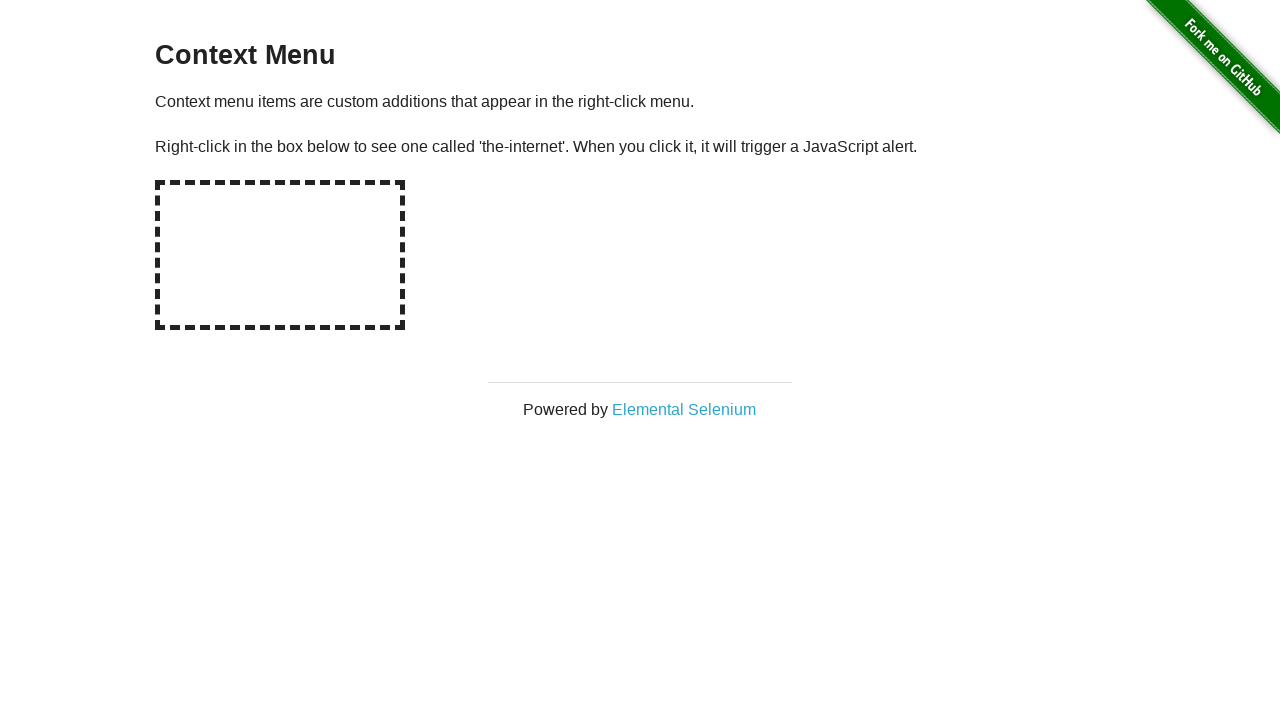

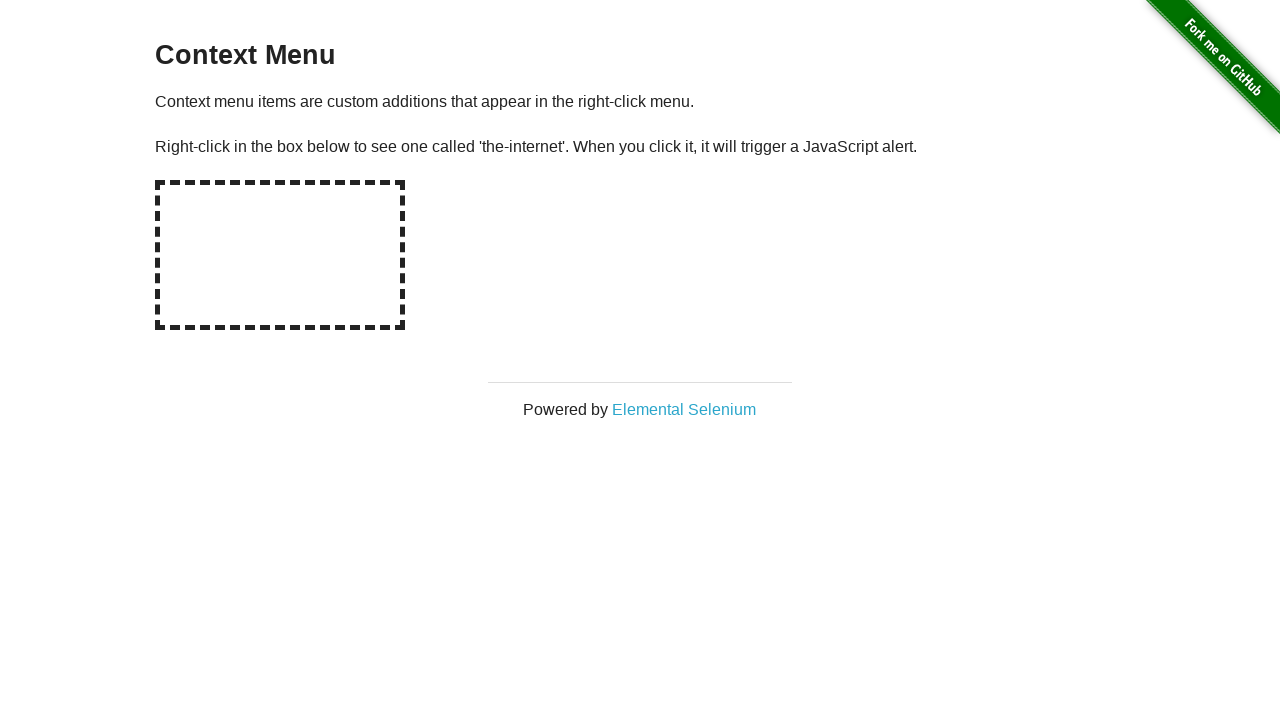